Tests waitUntil functionality by clicking a checkbox removal button and waiting until the checkbox no longer exists

Starting URL: https://the-internet.herokuapp.com/dynamic_controls

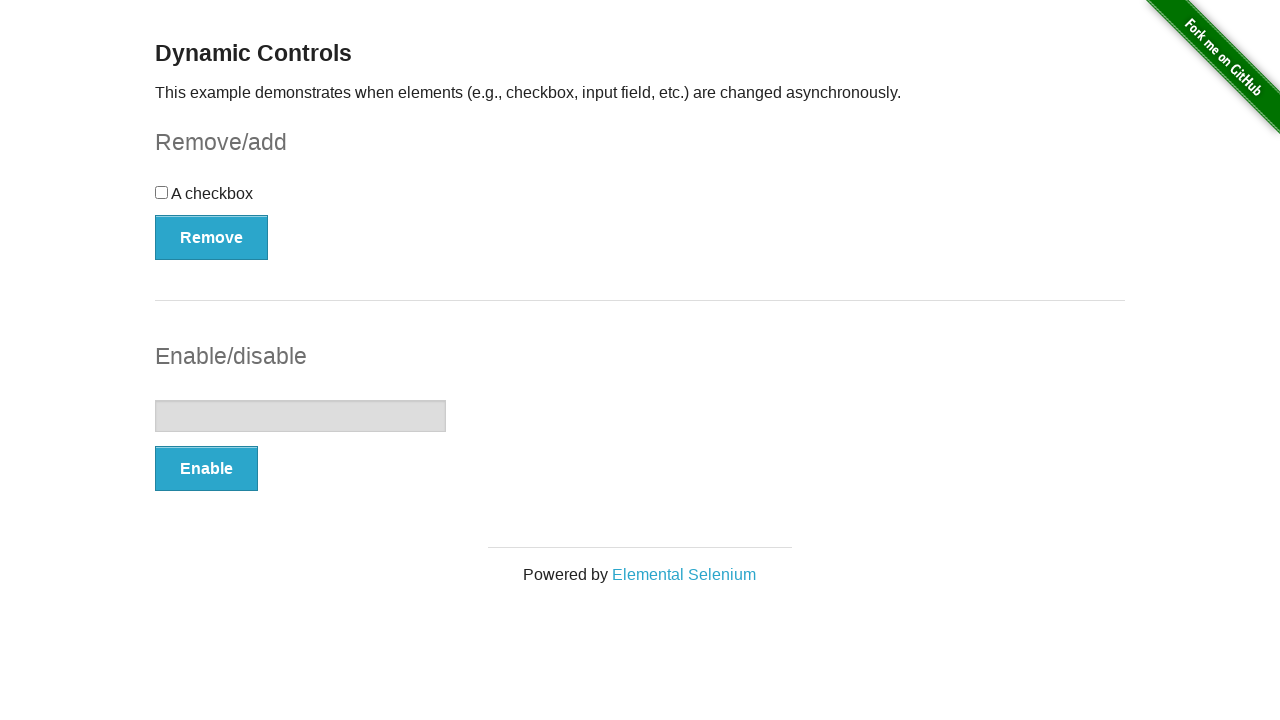

Clicked checkbox removal button at (212, 237) on #checkbox-example button
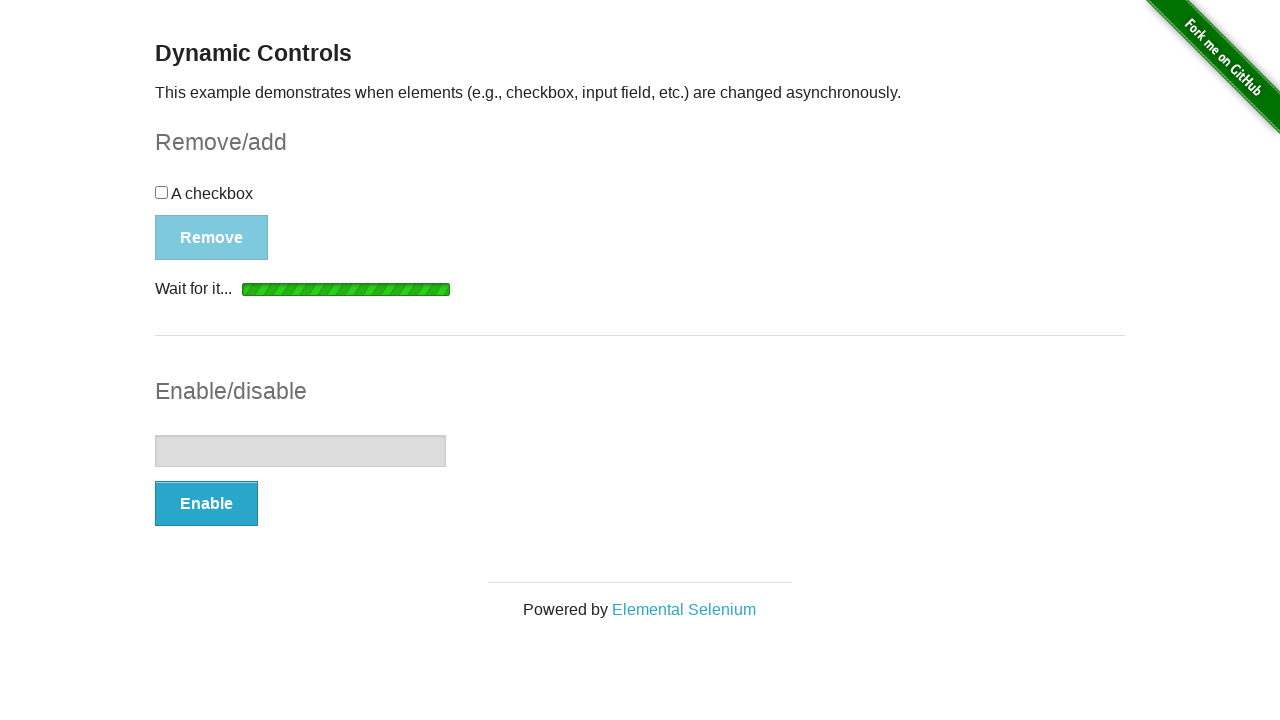

Checkbox has been removed from DOM
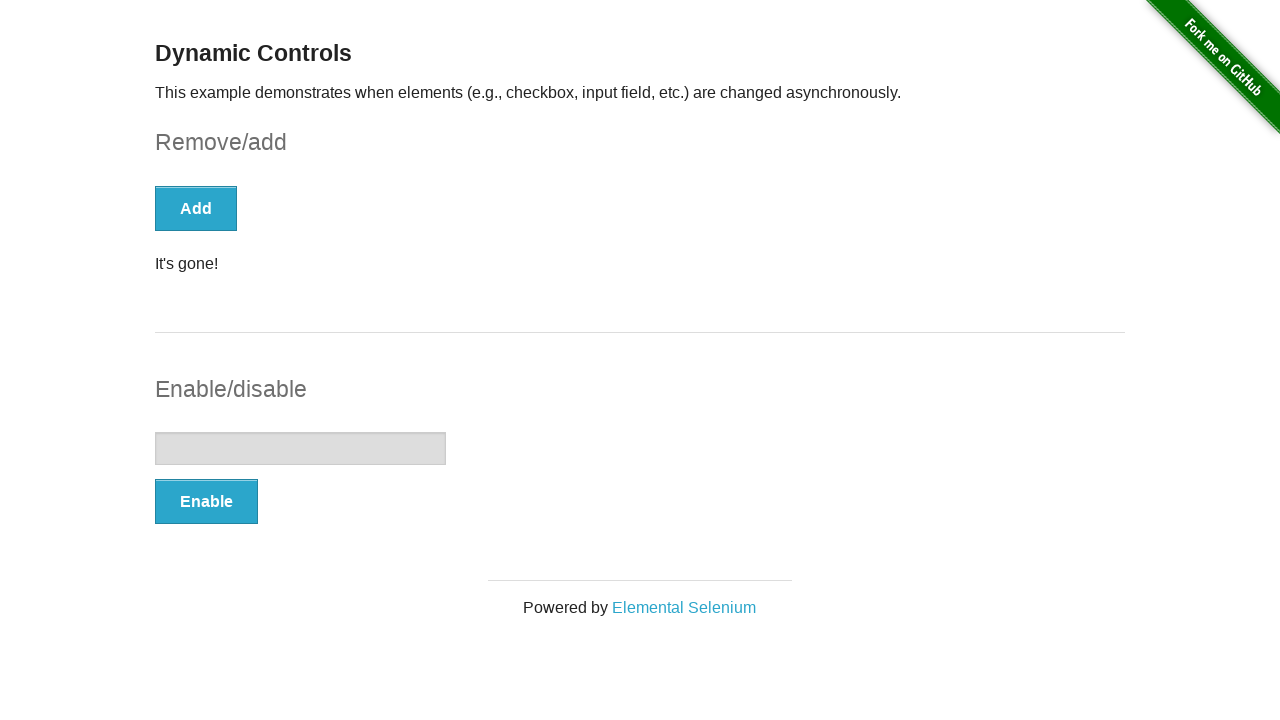

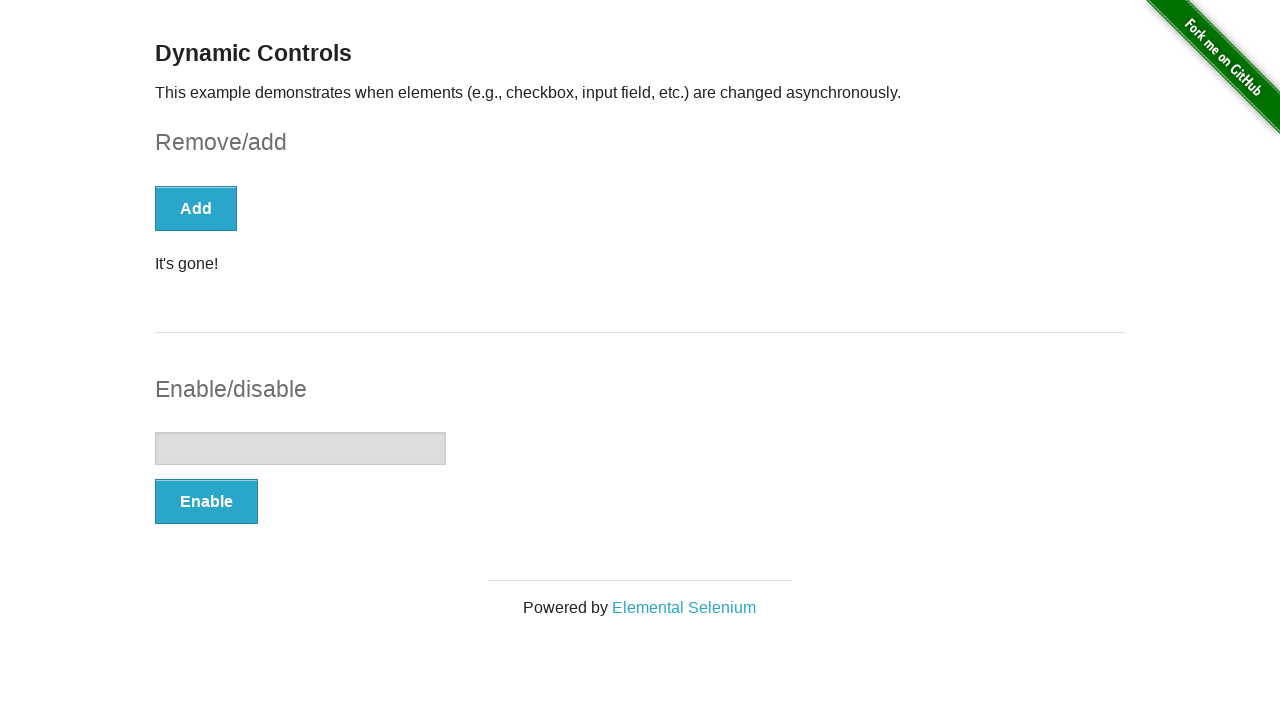